Tests clicking the login button on the CMS government portal using CSS selector with attribute matching to verify the button is clickable

Starting URL: https://portal.cms.gov/portal/

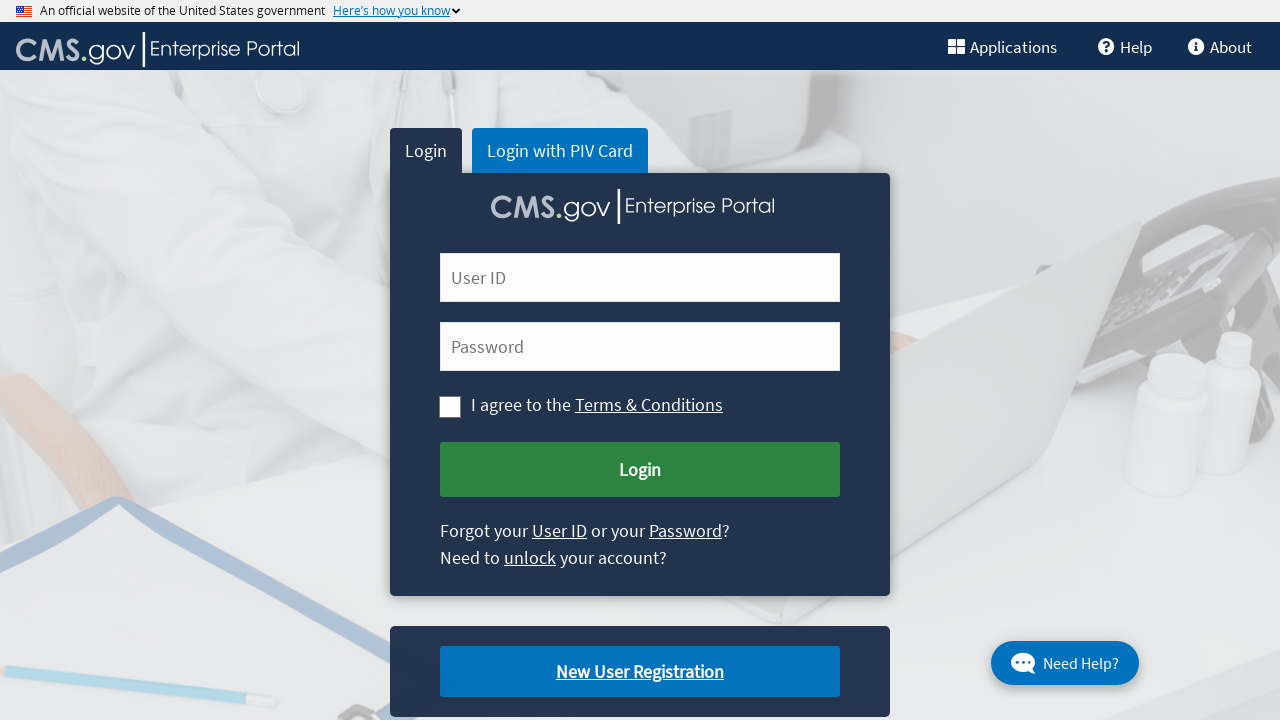

Navigated to CMS government portal
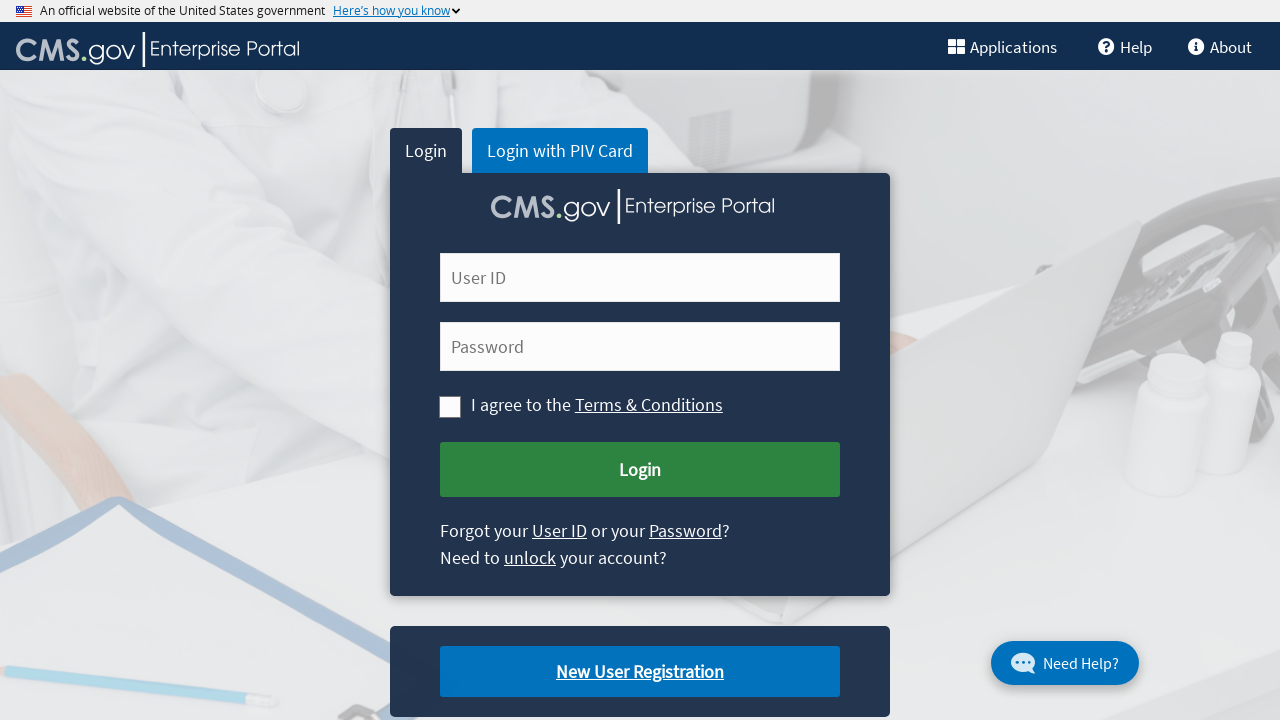

Clicked login button on CMS portal using CSS selector with attribute matching at (640, 470) on button[name='Submit Login']
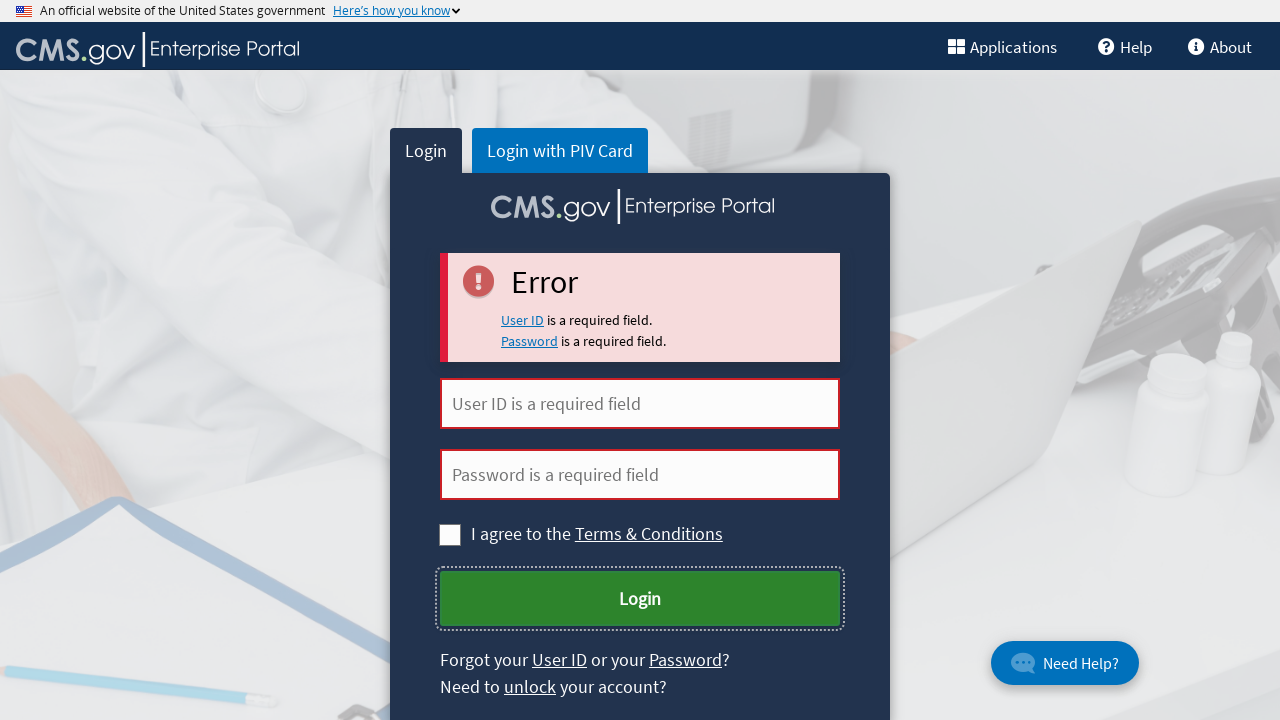

Waited for page response after login button click
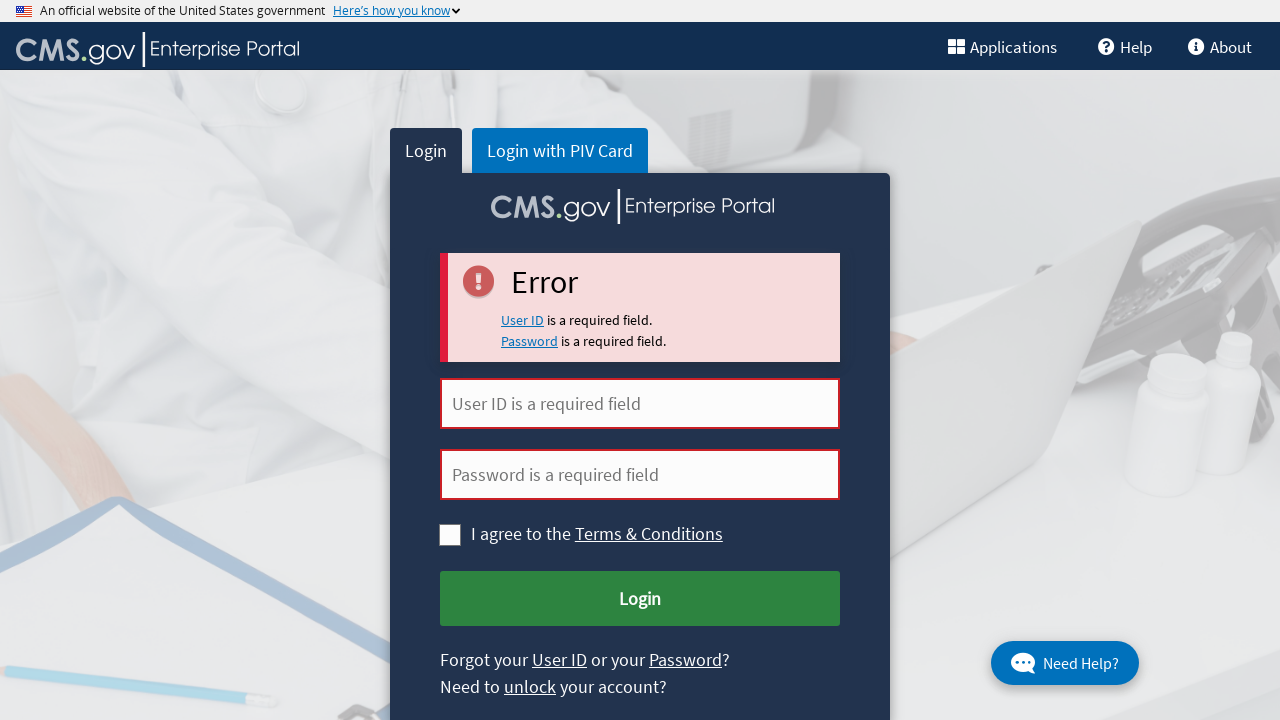

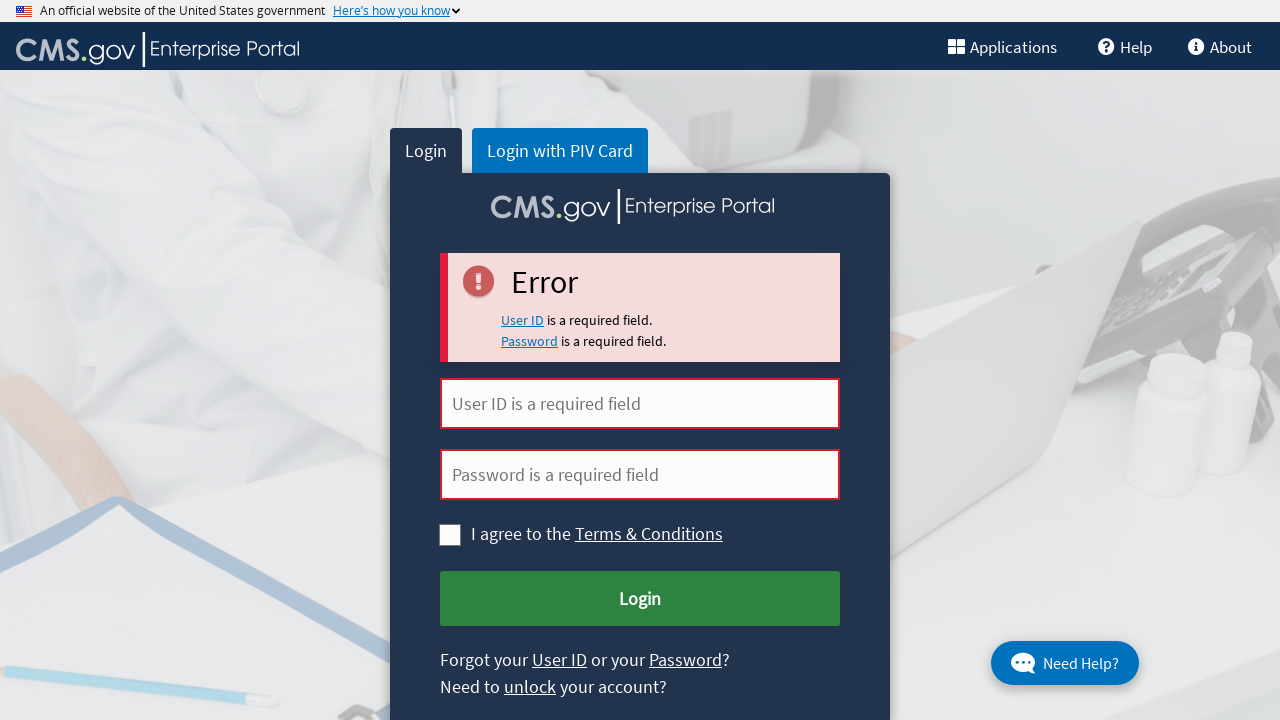